Tests checkbox check and uncheck functionality

Starting URL: http://sahi.co.in/demo/

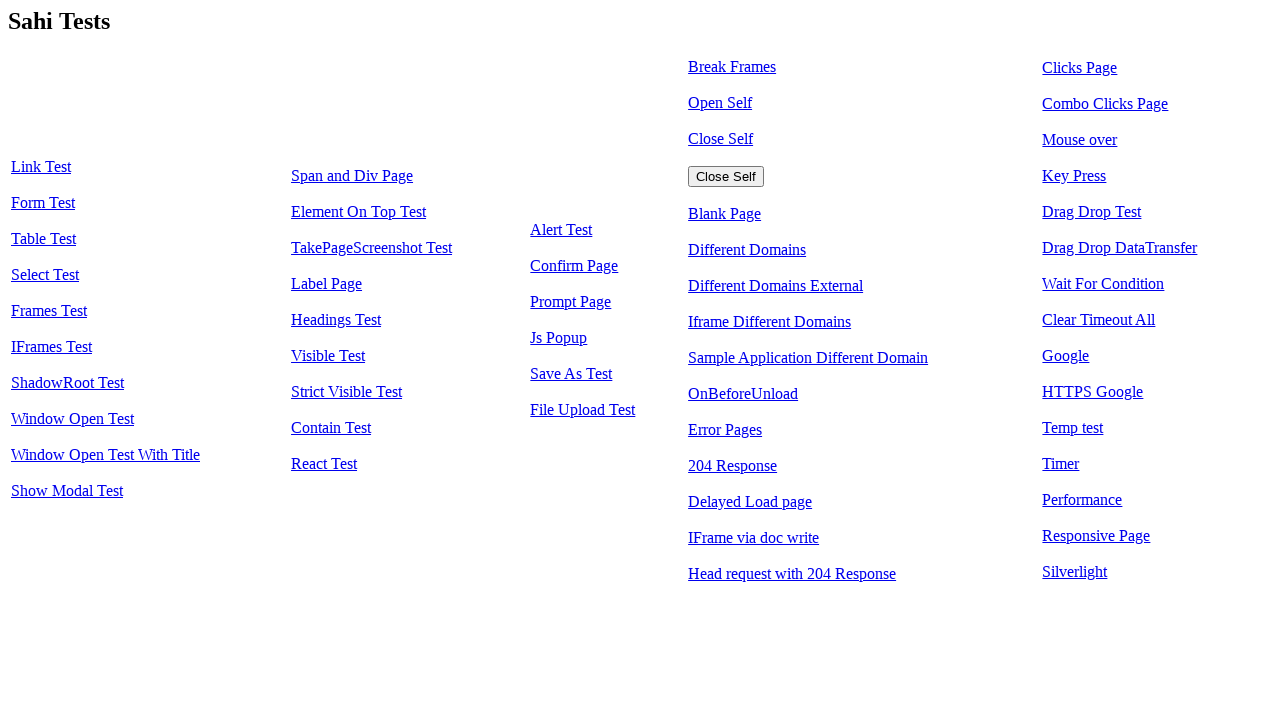

Dialog handler configured to accept dialogs
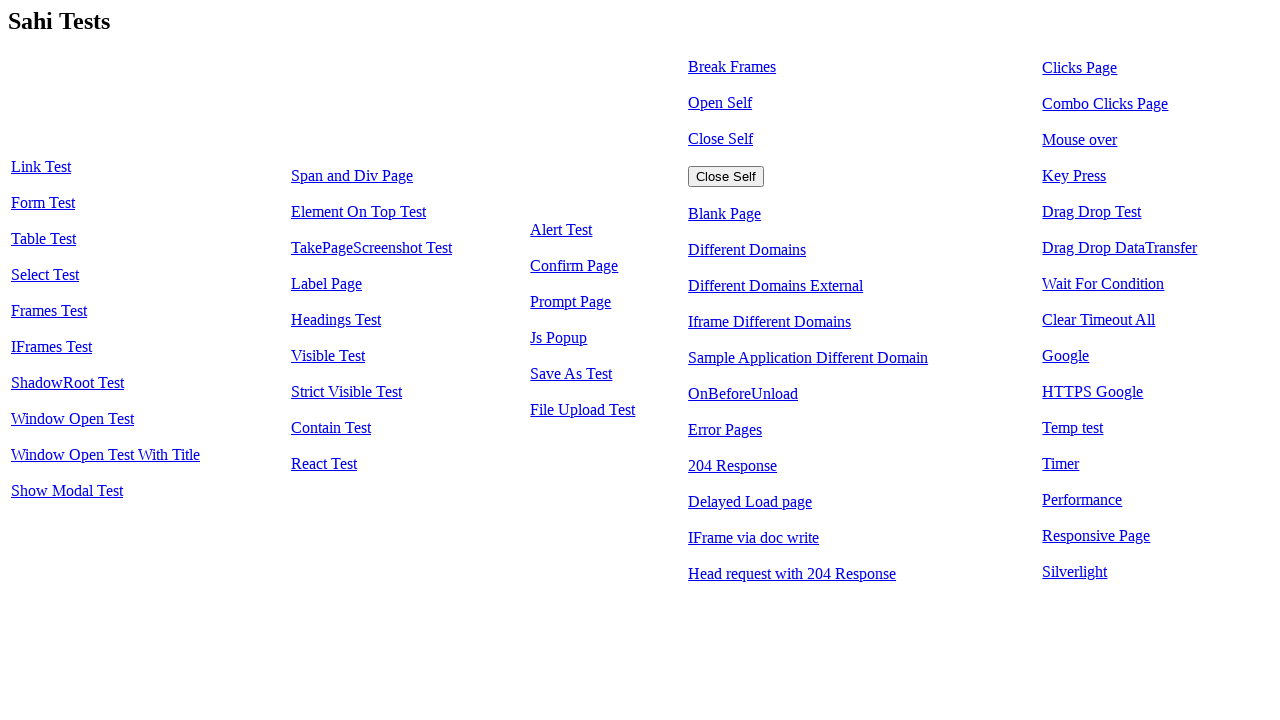

Clicked on 'Form Test' link to navigate to form page at (43, 203) on text=Form Test
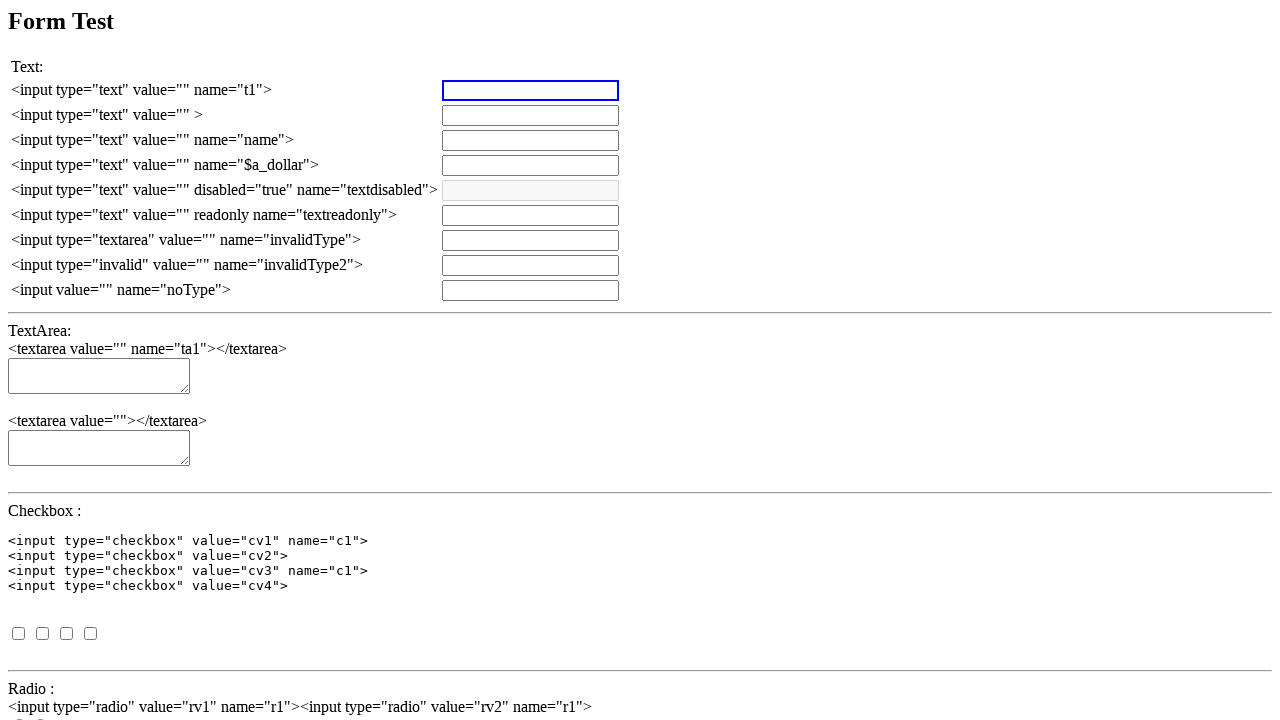

Checked checkbox c1 at (18, 633) on input[name='c1'][type='checkbox']
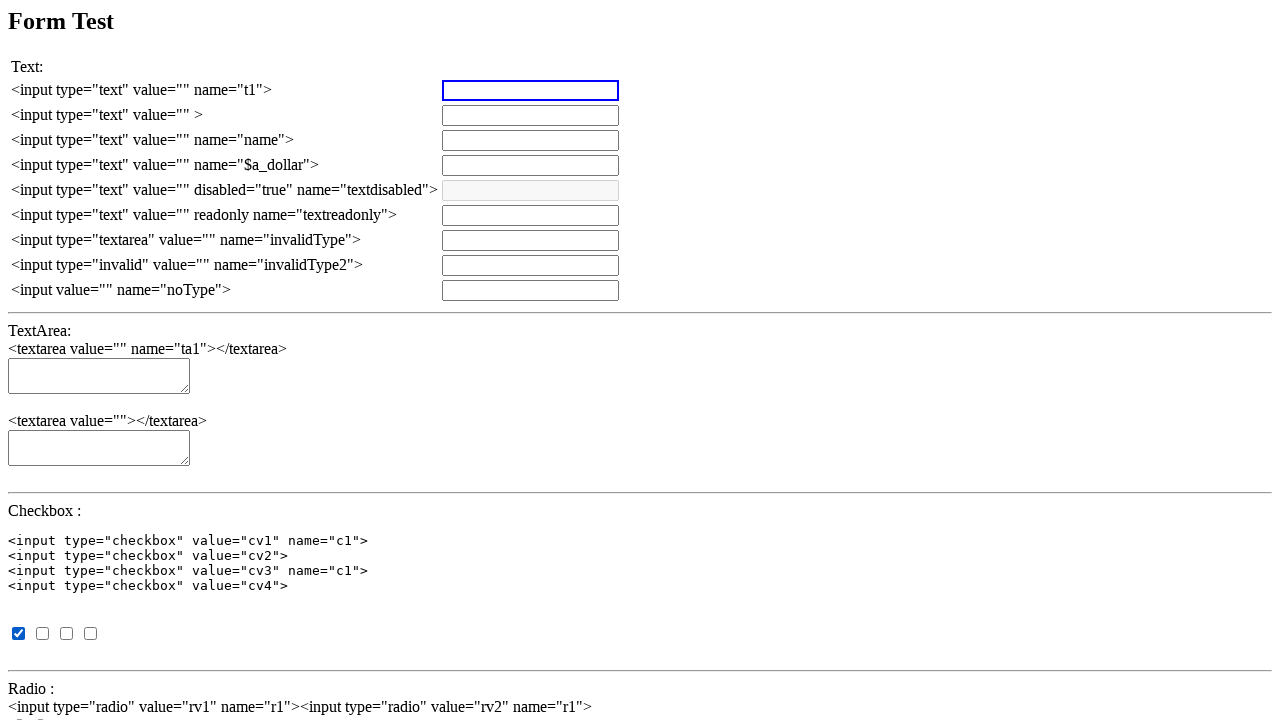

Checked checkbox c1 again (should remain checked) on input[name='c1'][type='checkbox']
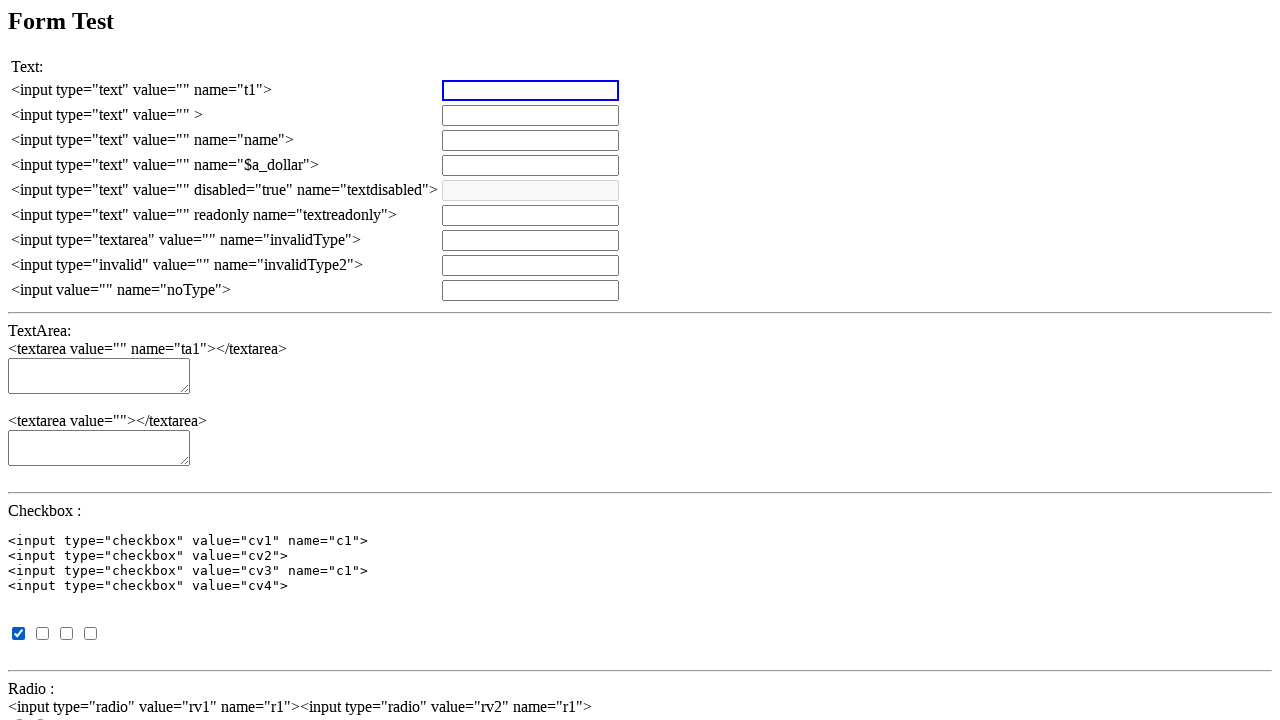

Unchecked checkbox c1 at (18, 633) on input[name='c1'][type='checkbox']
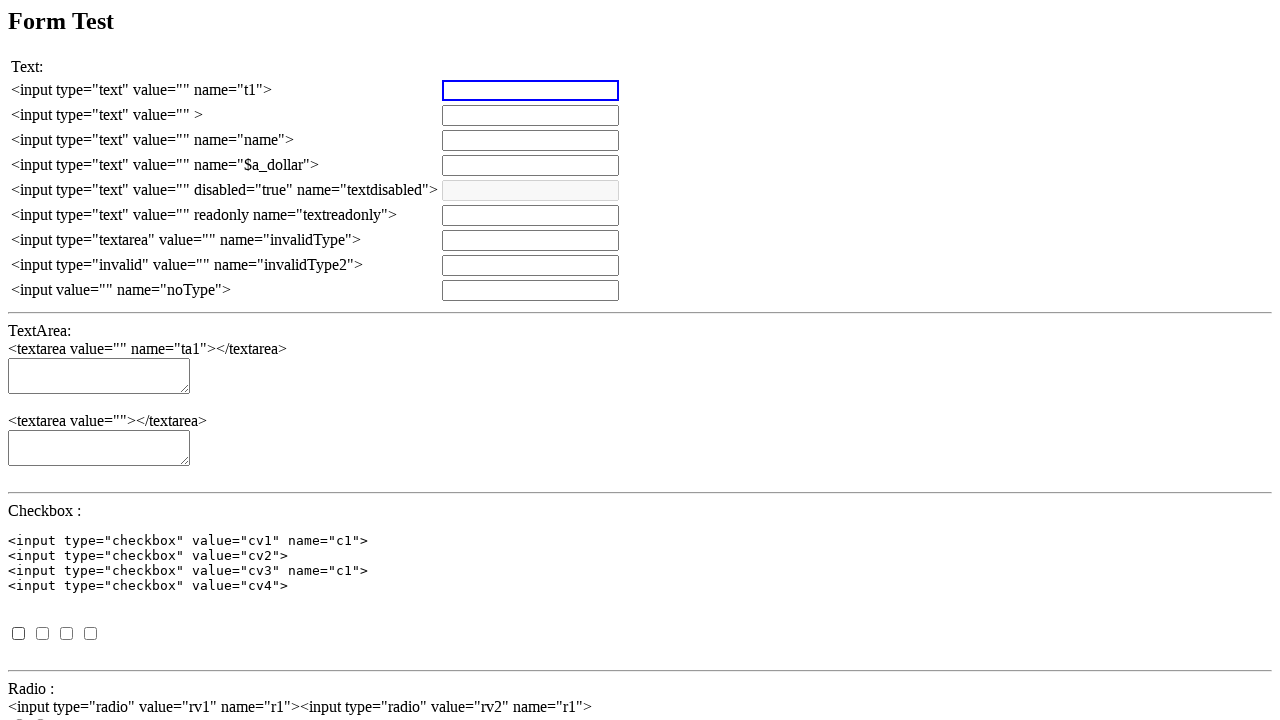

Unchecked checkbox c1 again (should remain unchecked) on input[name='c1'][type='checkbox']
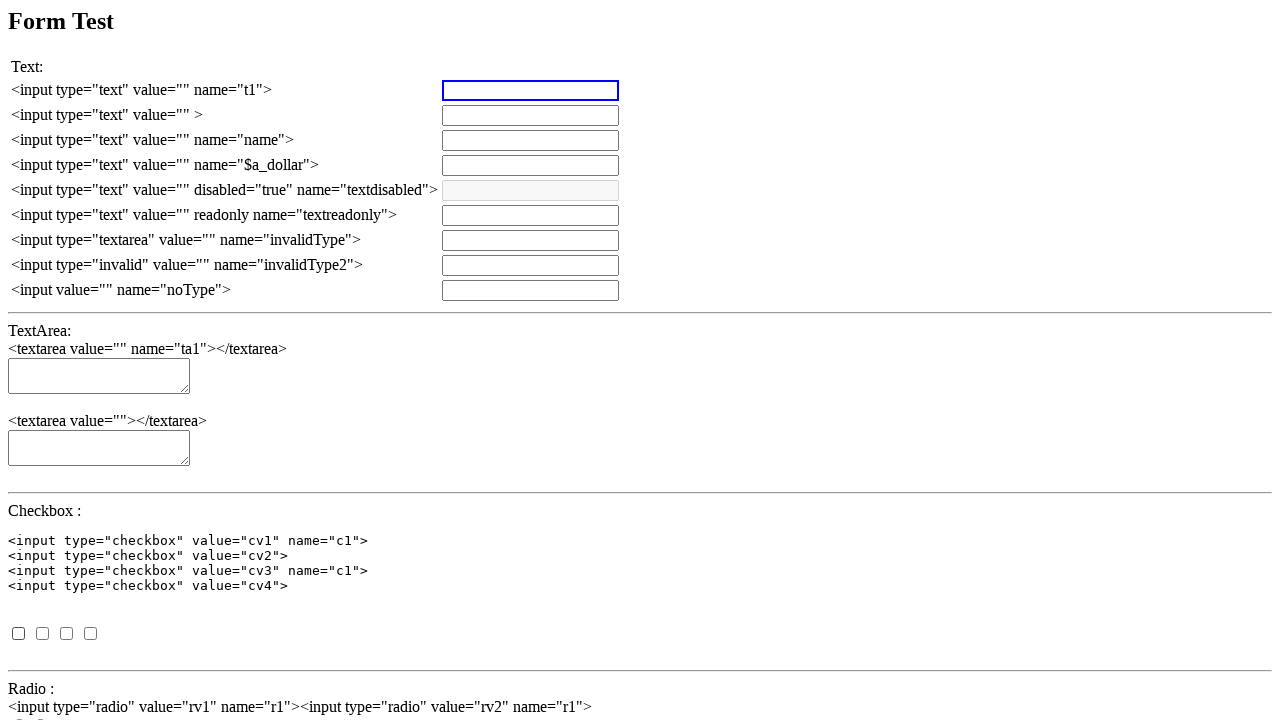

Clicked checkbox c1 to toggle its state at (18, 633) on input[name='c1'][type='checkbox']
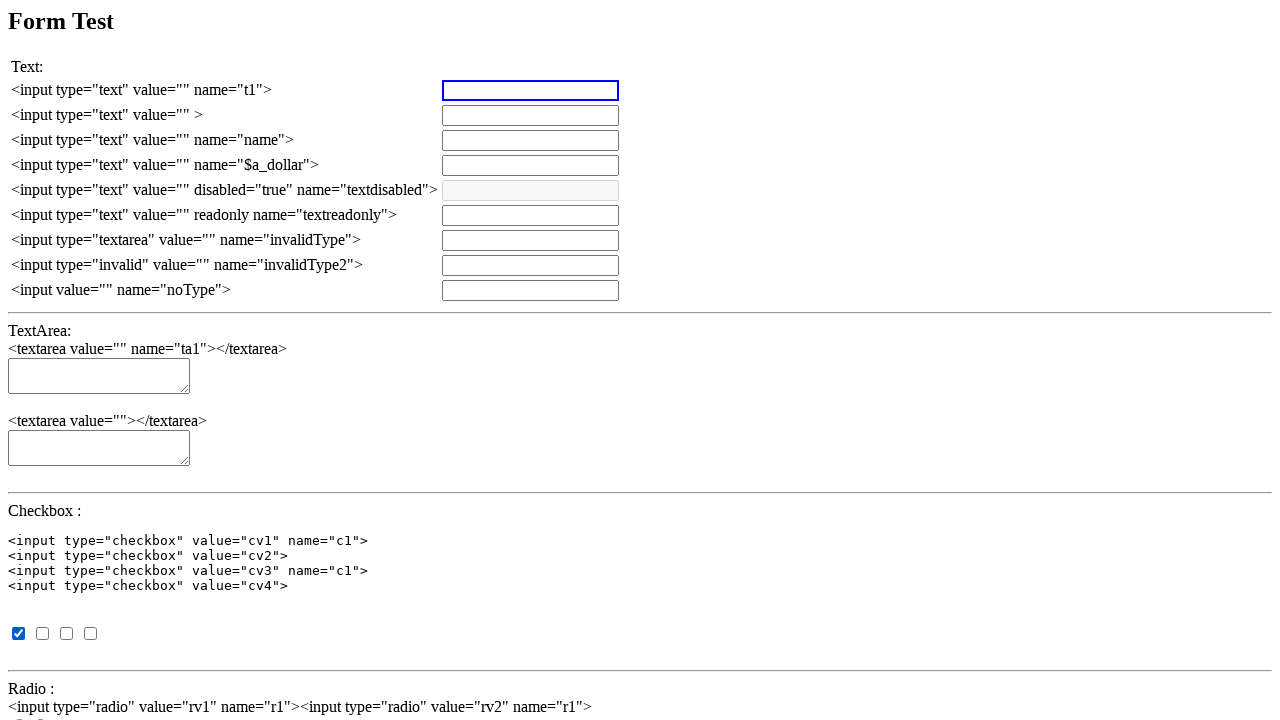

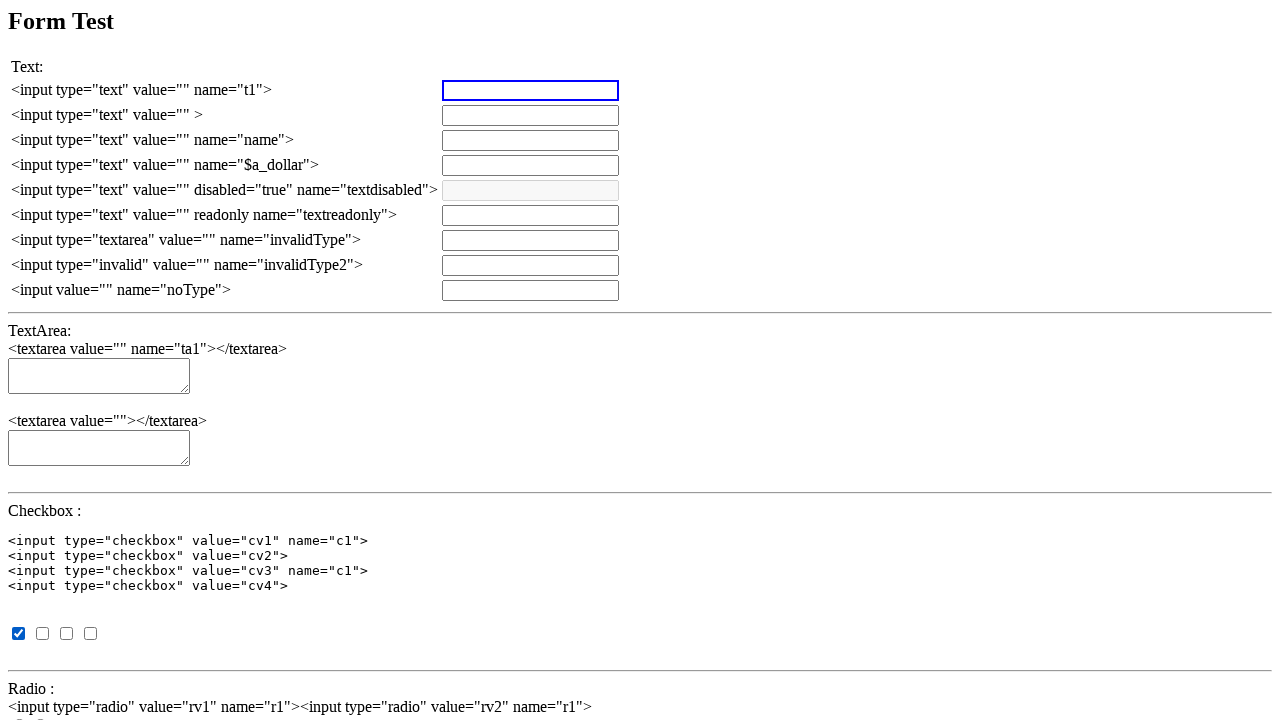